Tests the Python.org search functionality by entering "pycon" as a search query and verifying that results are returned.

Starting URL: https://www.python.org

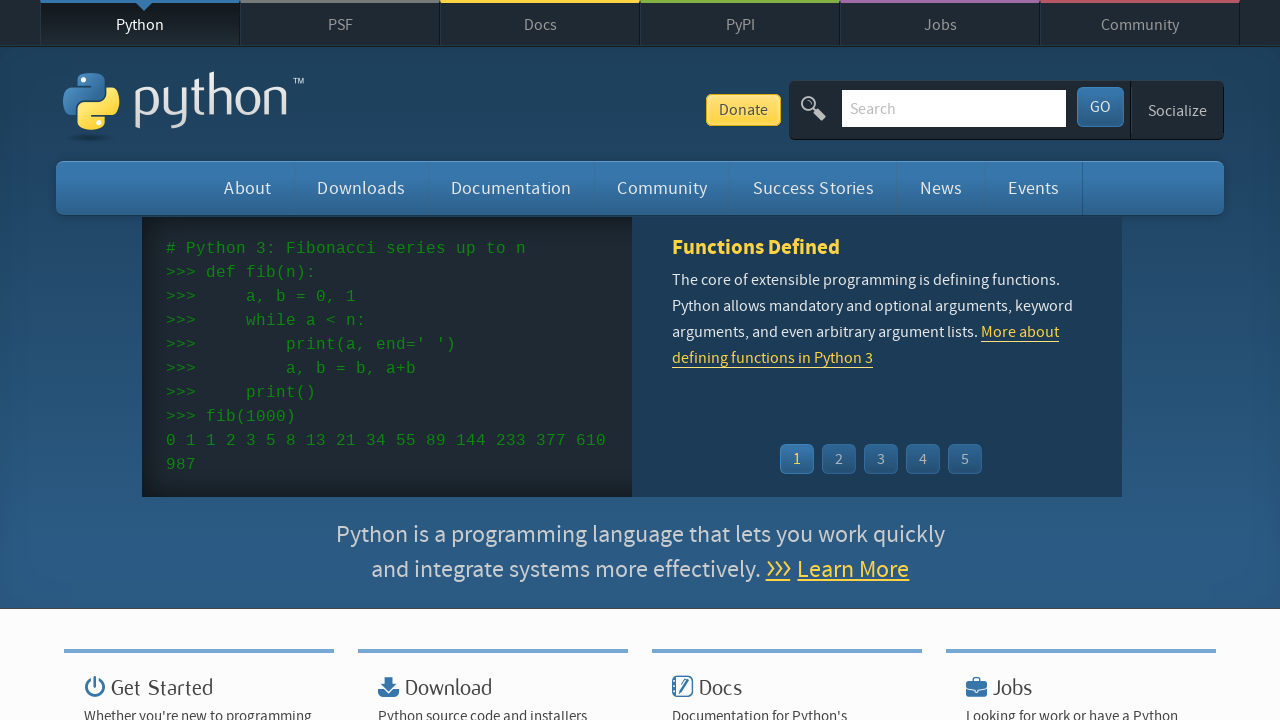

Verified Python.org page loaded correctly by checking page title
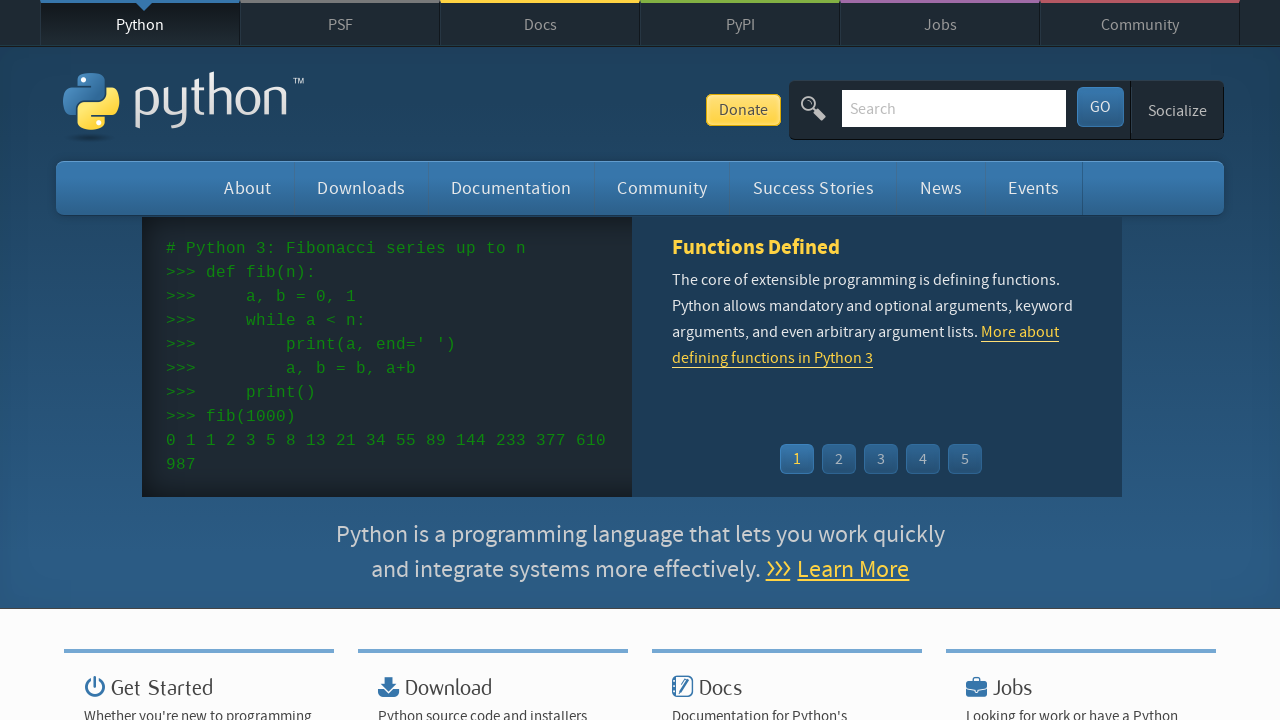

Filled search box with 'pycon' query on input[name='q']
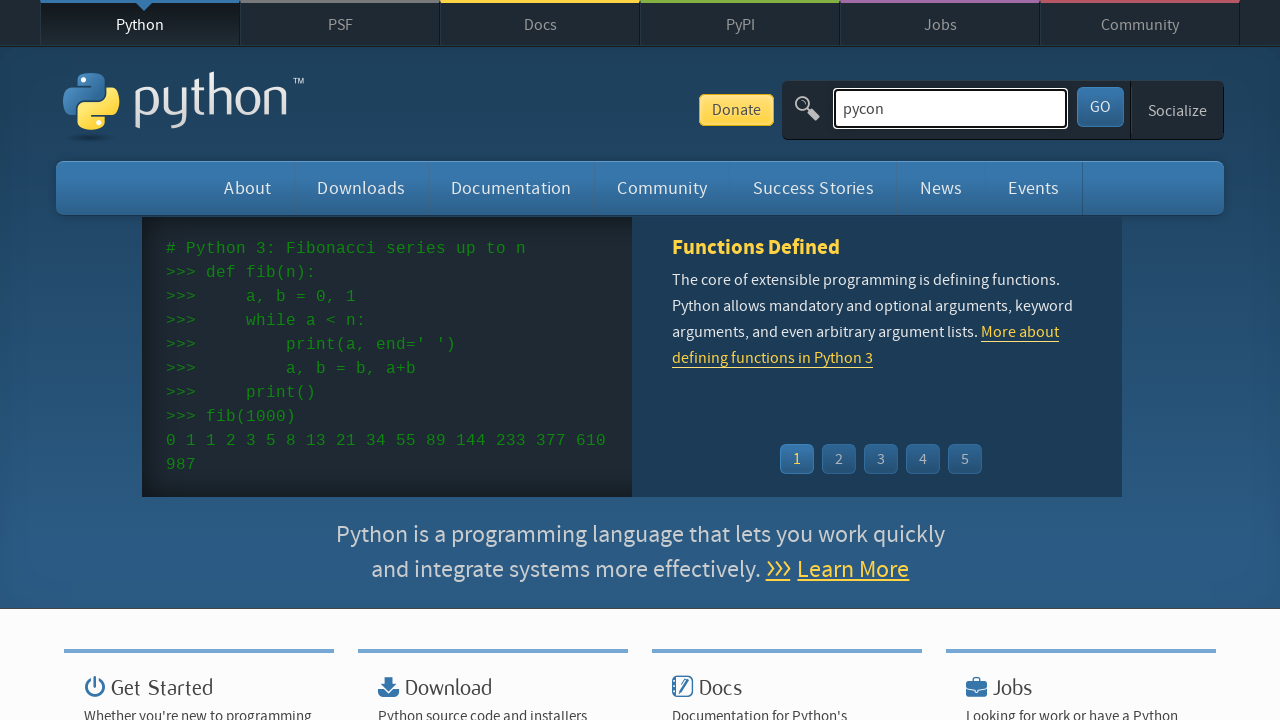

Pressed Enter to submit search query on input[name='q']
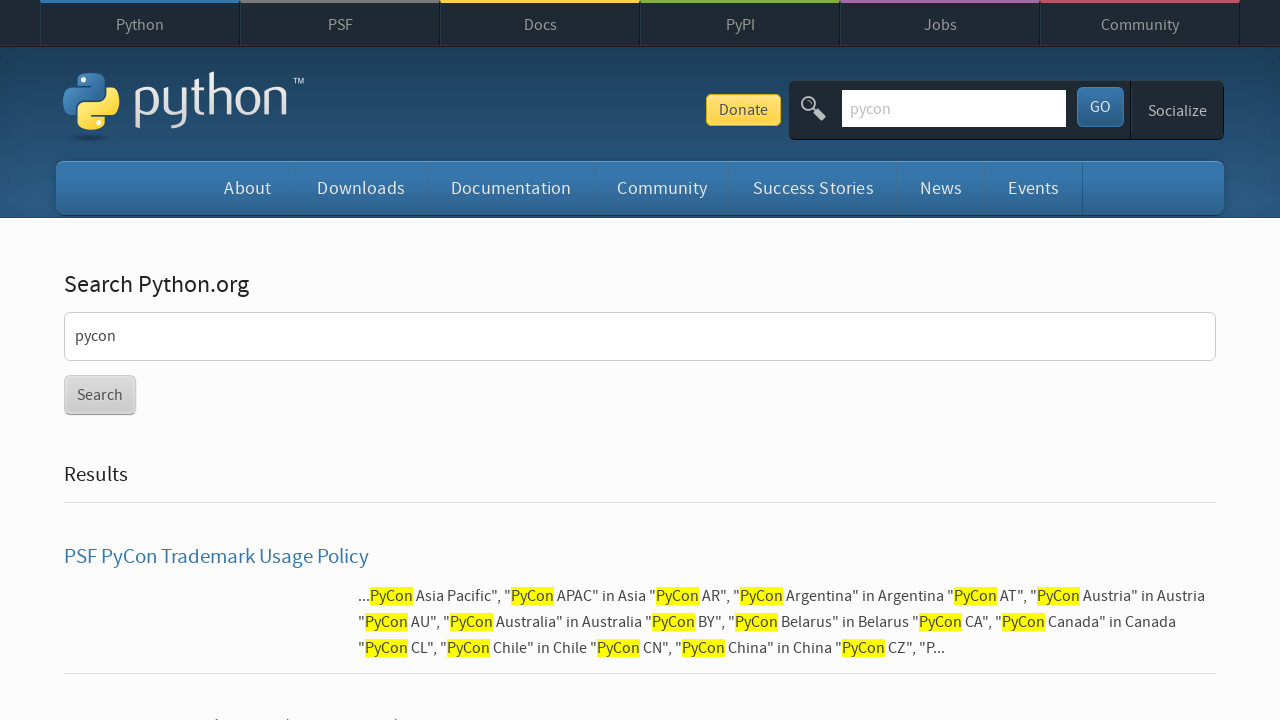

Waited for page to load and network idle
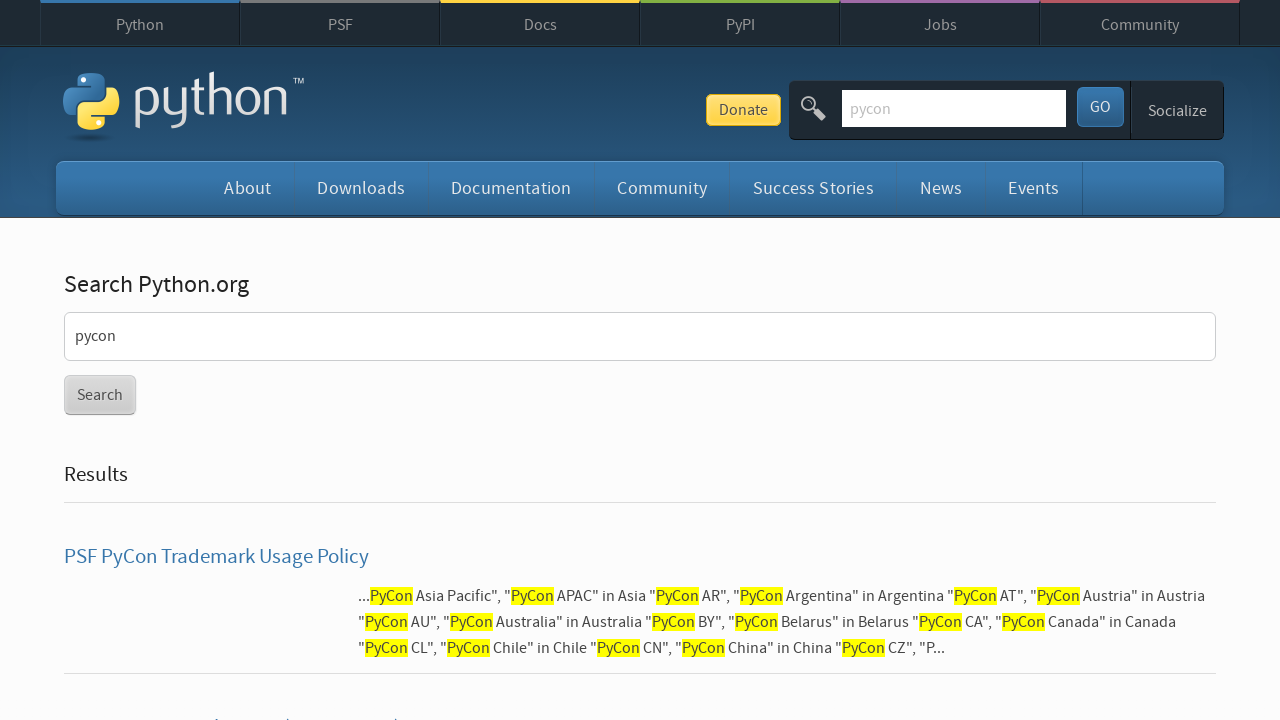

Verified search results were returned for 'pycon' query
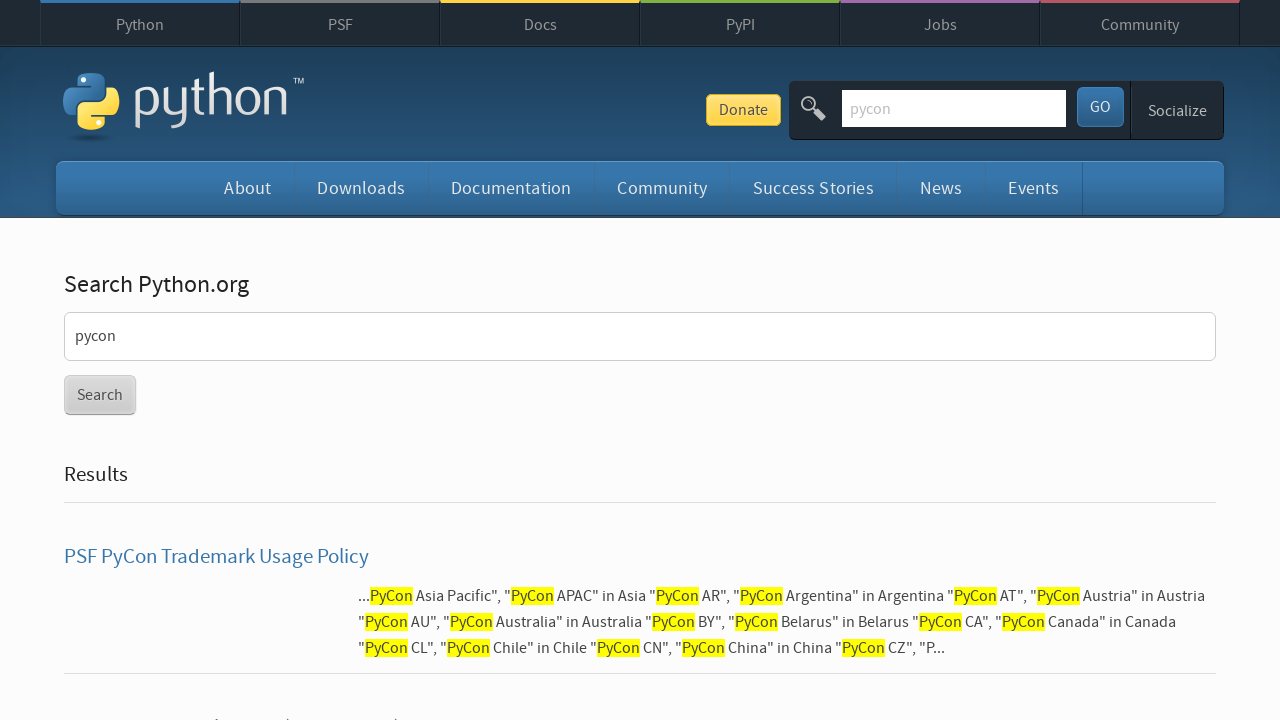

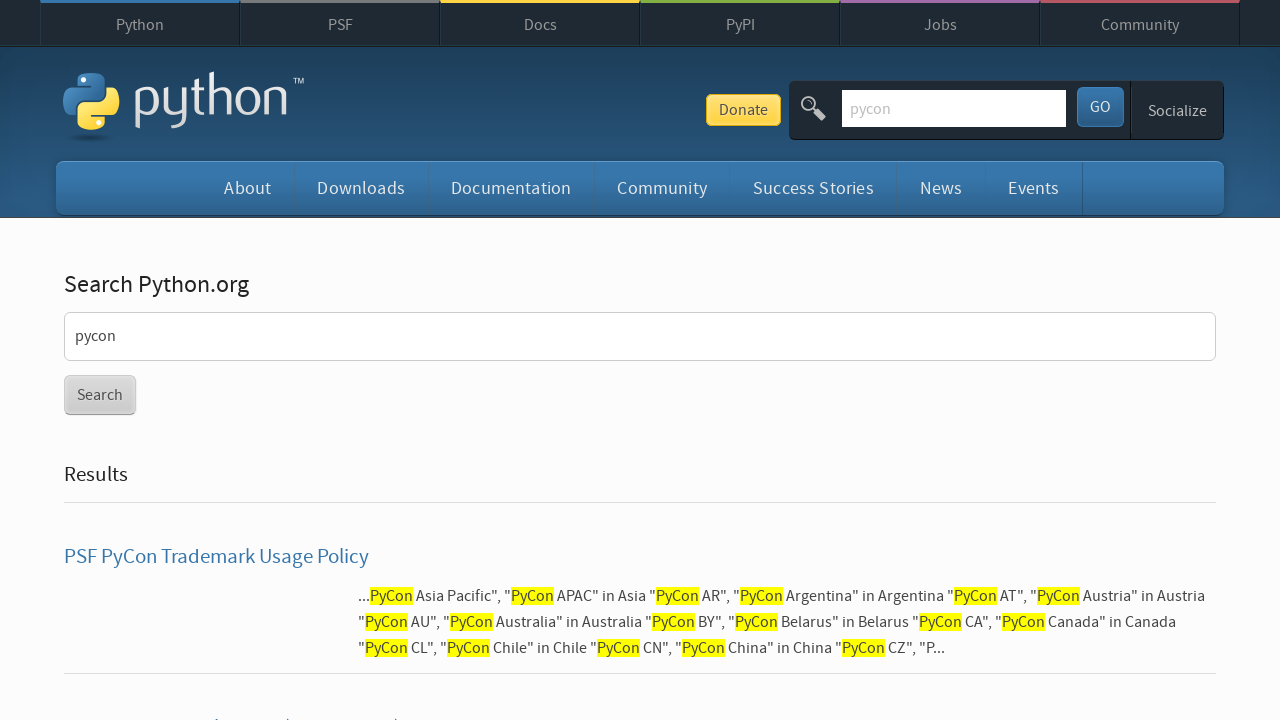